Tests various types of JavaScript alerts including simple alerts, timer-based alerts, confirmation dialogs, and prompt dialogs with user input

Starting URL: https://demoqa.com/alerts

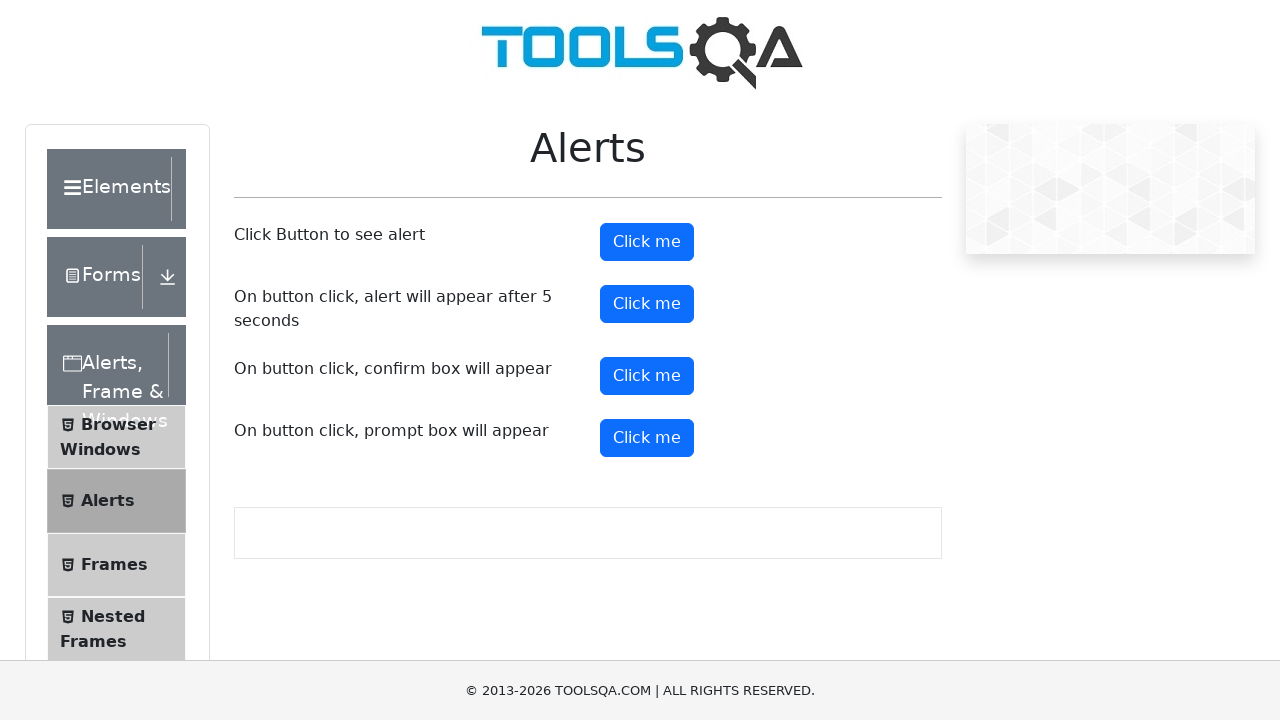

Clicked simple alert button at (647, 242) on #alertButton
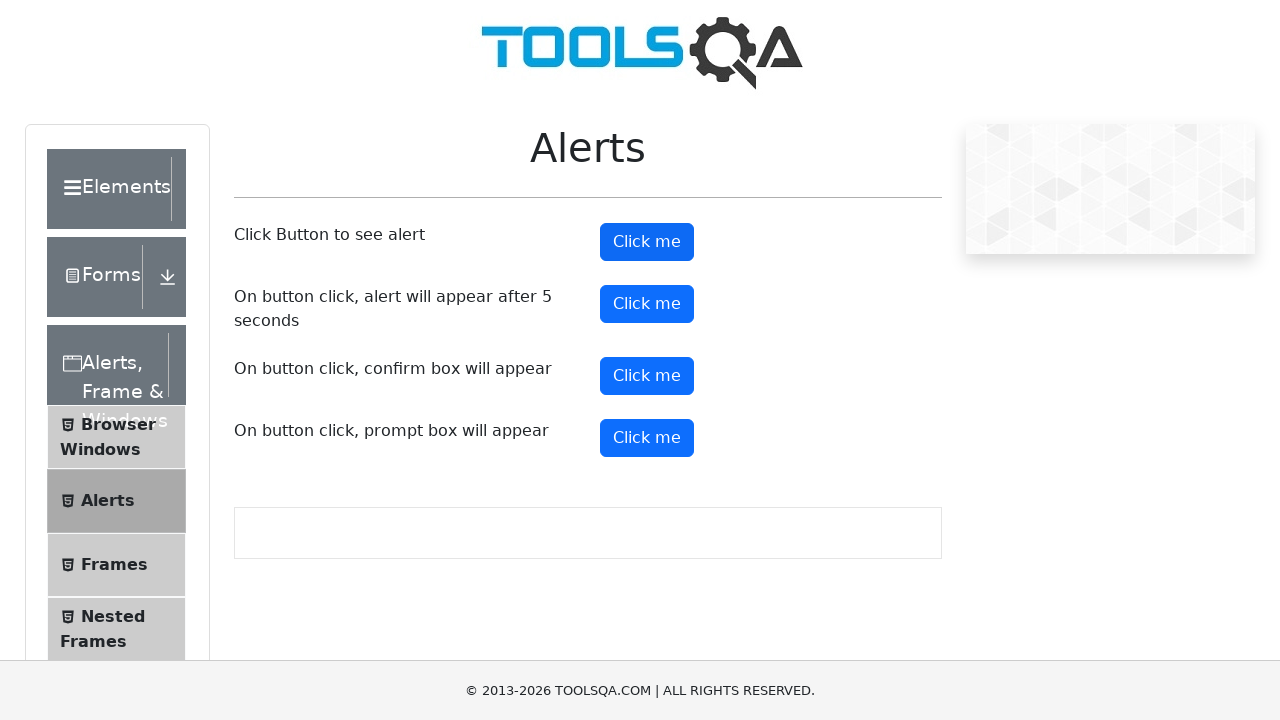

Set up handler to accept simple alert
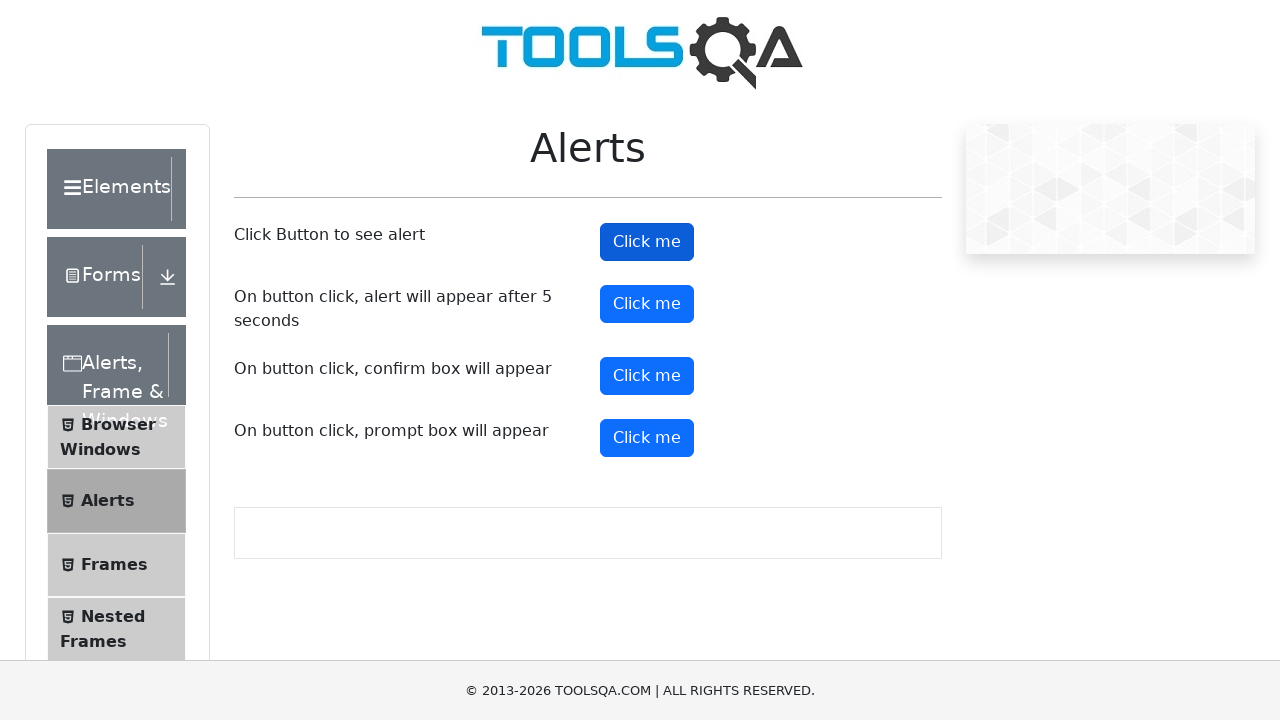

Clicked timer alert button at (647, 304) on #timerAlertButton
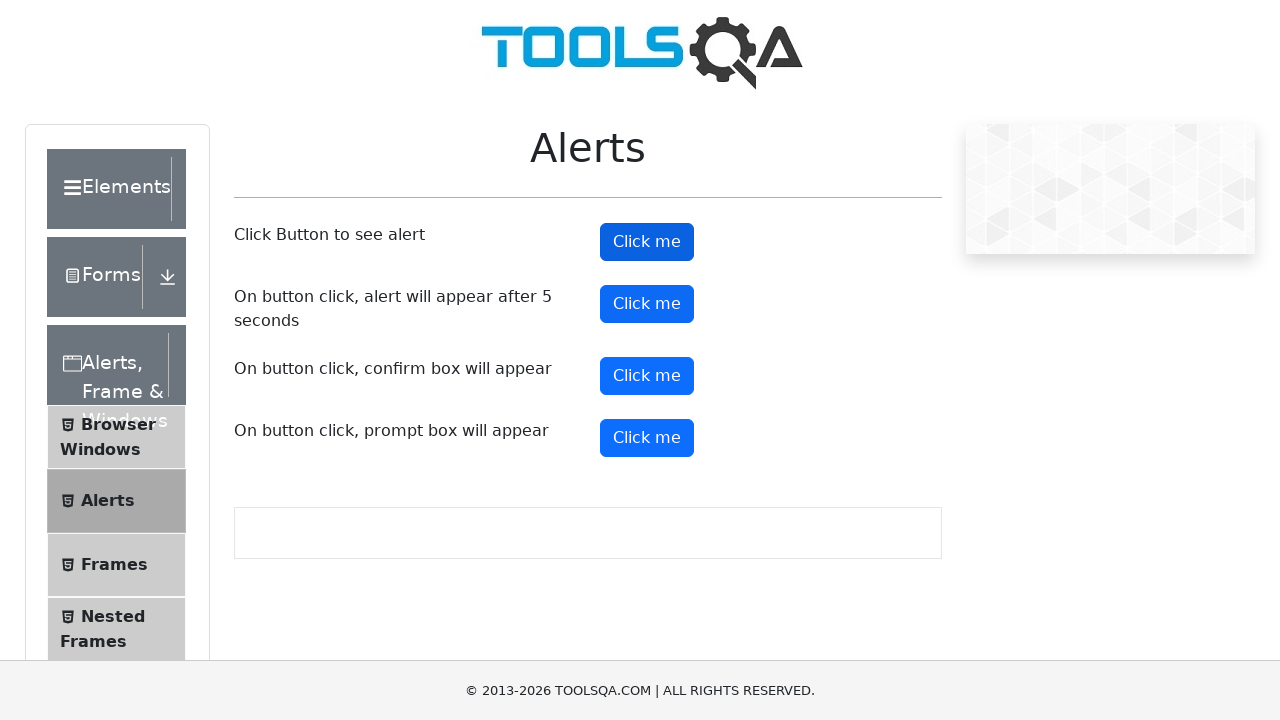

Waited 5.1 seconds for timer-based alert to appear and be handled
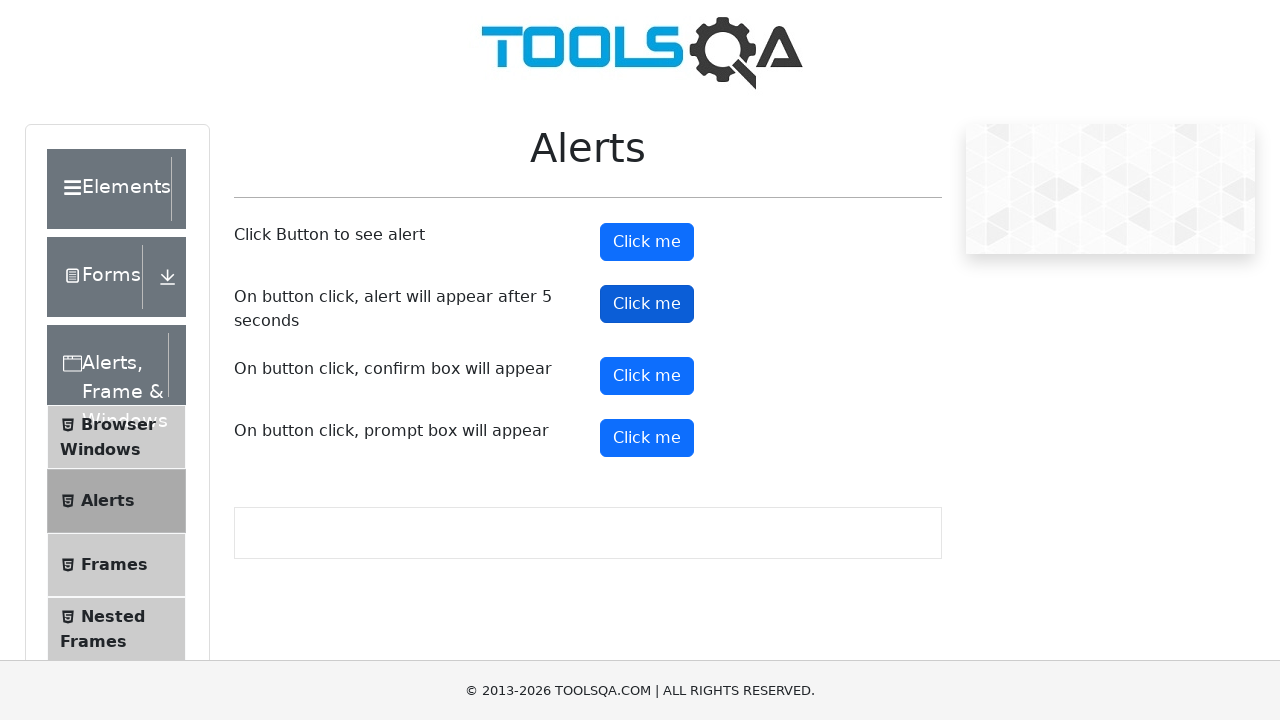

Clicked confirmation button at (647, 376) on #confirmButton
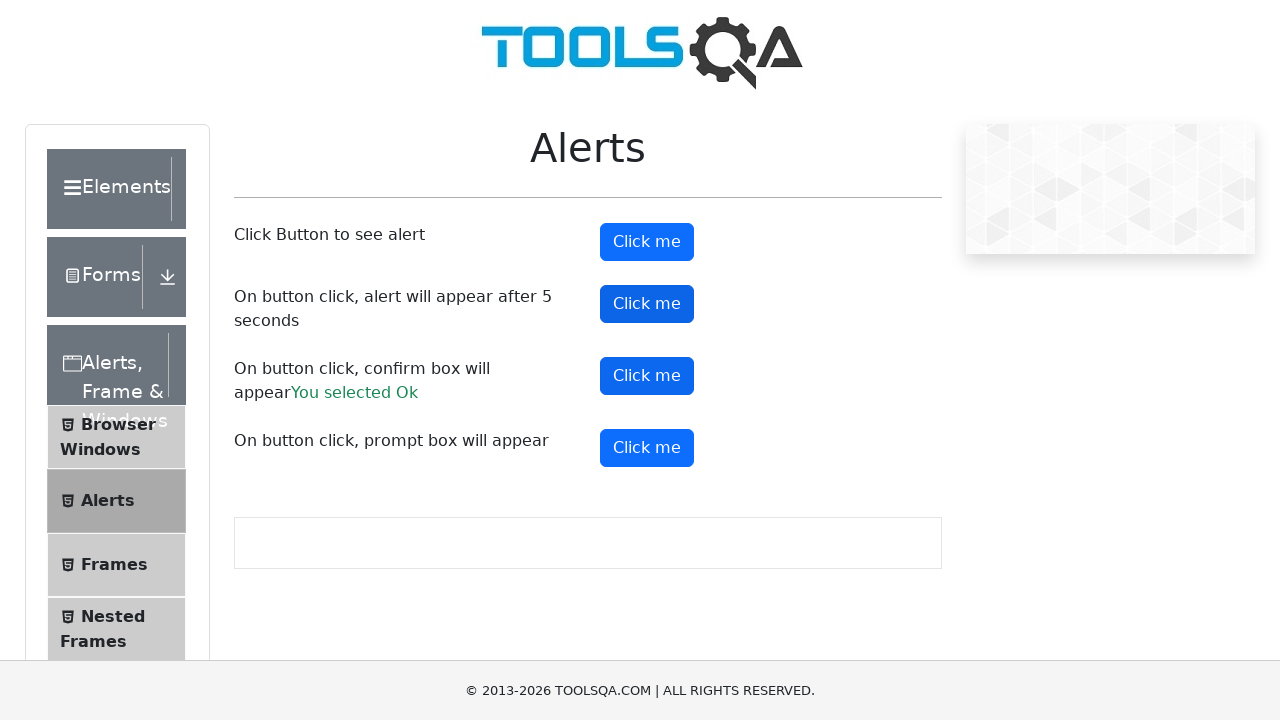

Set up handler to dismiss confirmation dialog
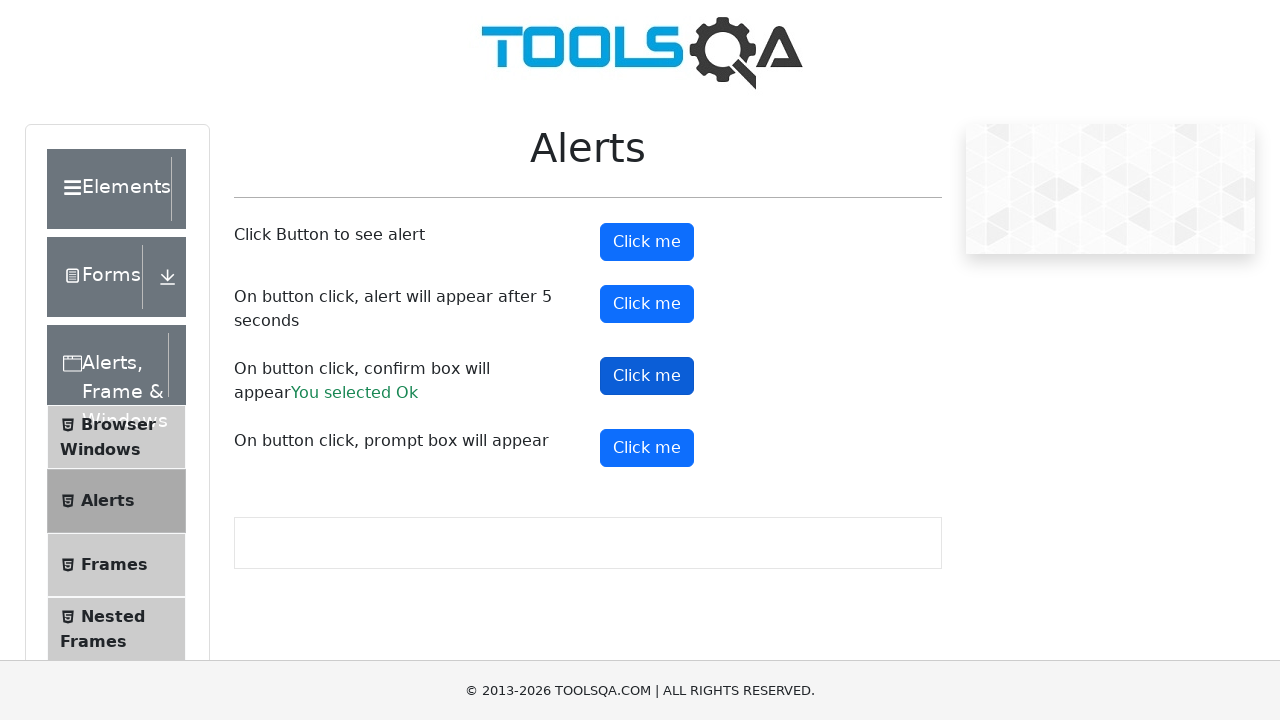

Clicked confirmation button to trigger confirmation dialog at (647, 376) on #confirmButton
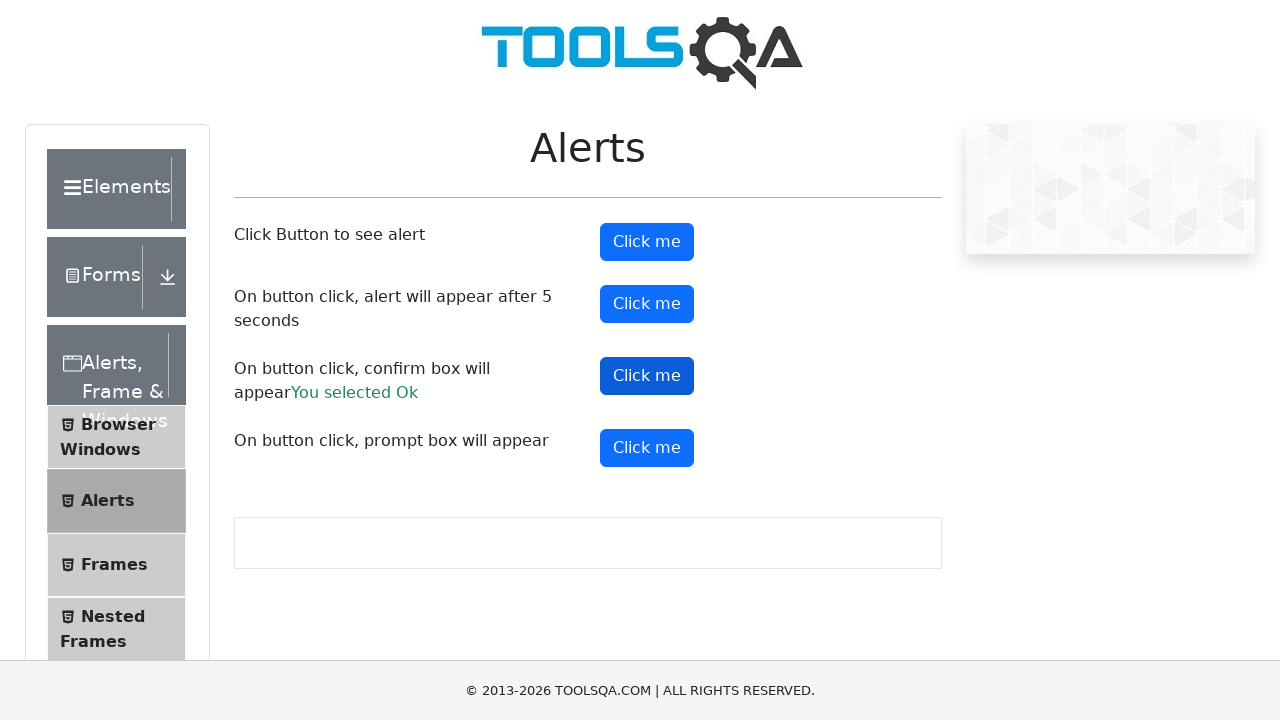

Retrieved confirmation result text
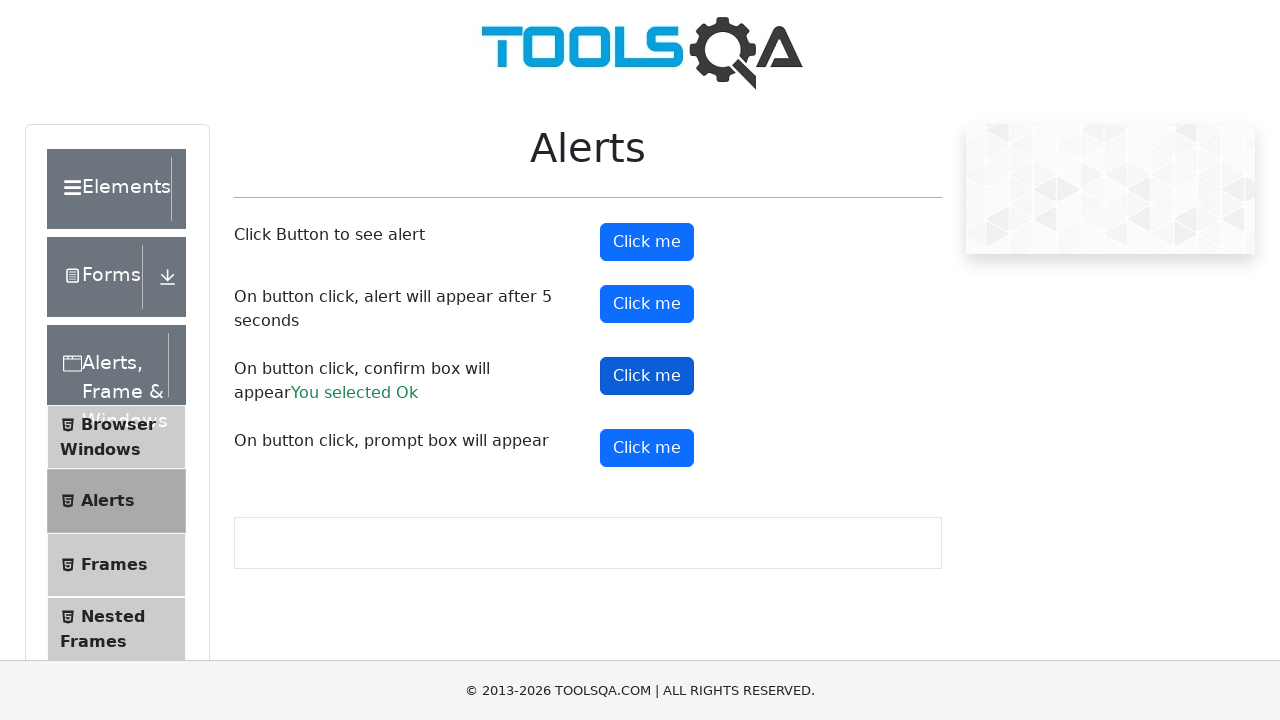

Clicked prompt button at (647, 448) on #promtButton
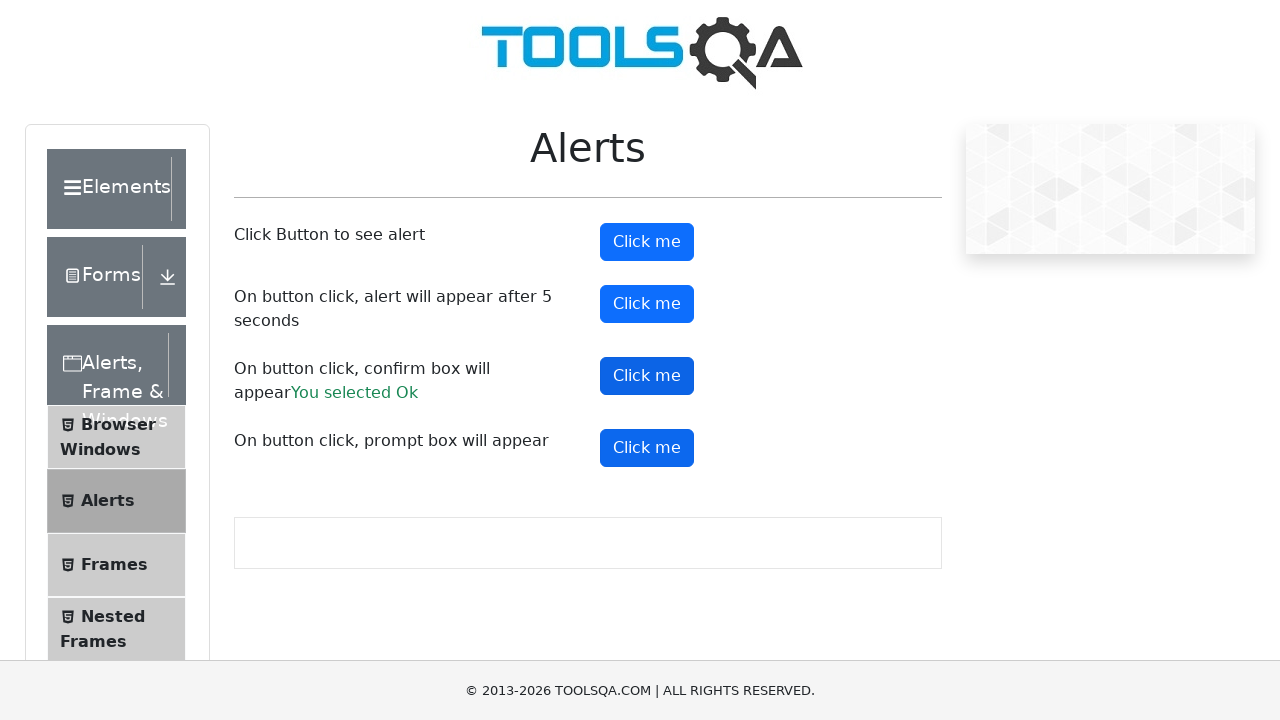

Set up handler to accept prompt dialog with text input
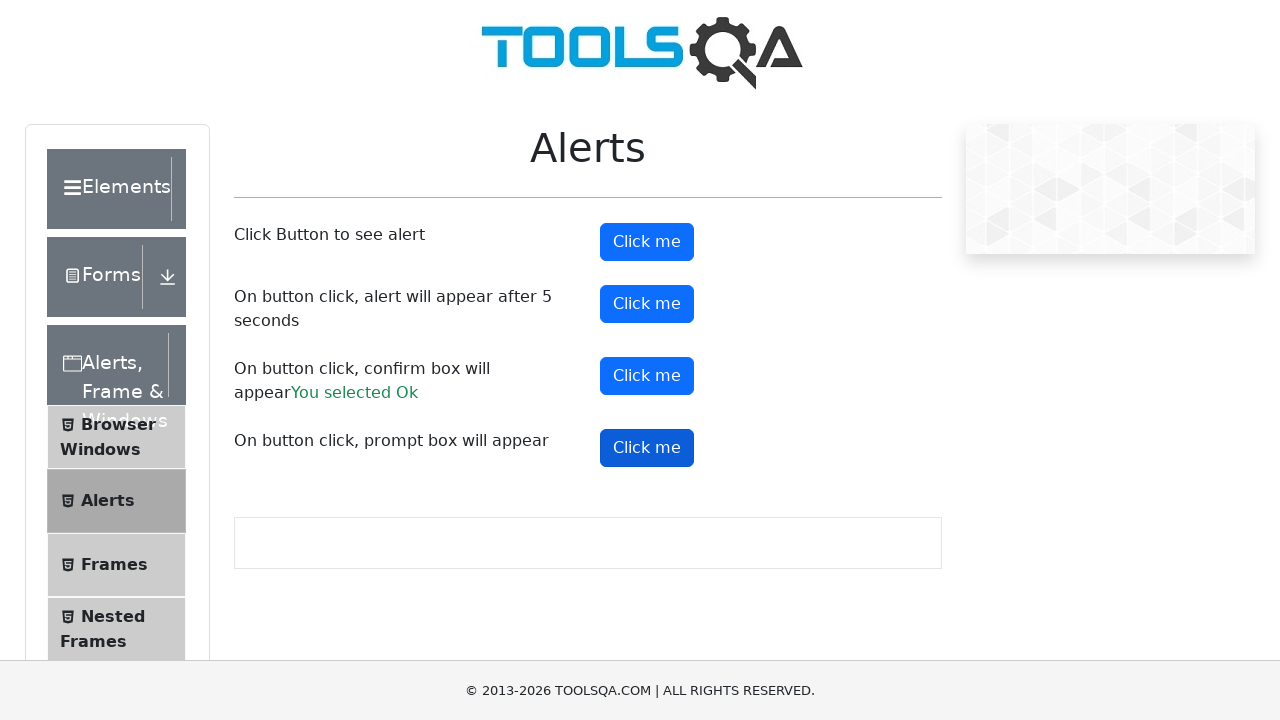

Clicked prompt button to trigger prompt dialog at (647, 448) on #promtButton
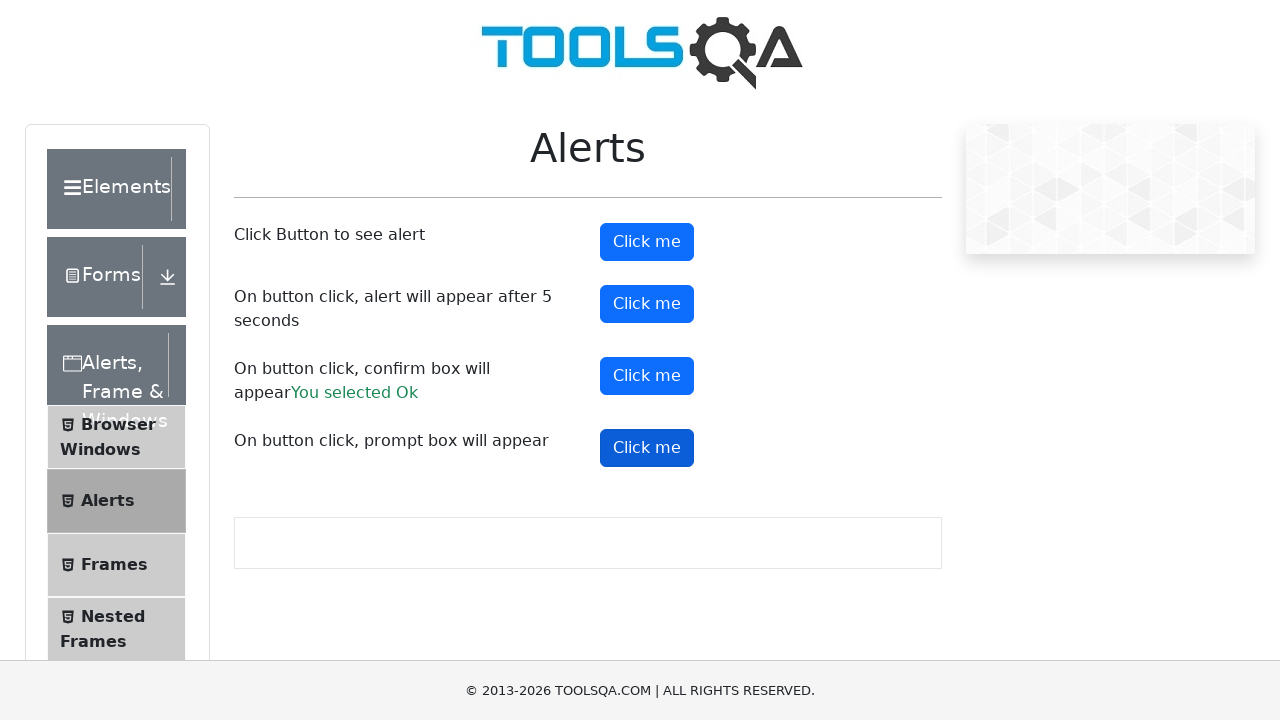

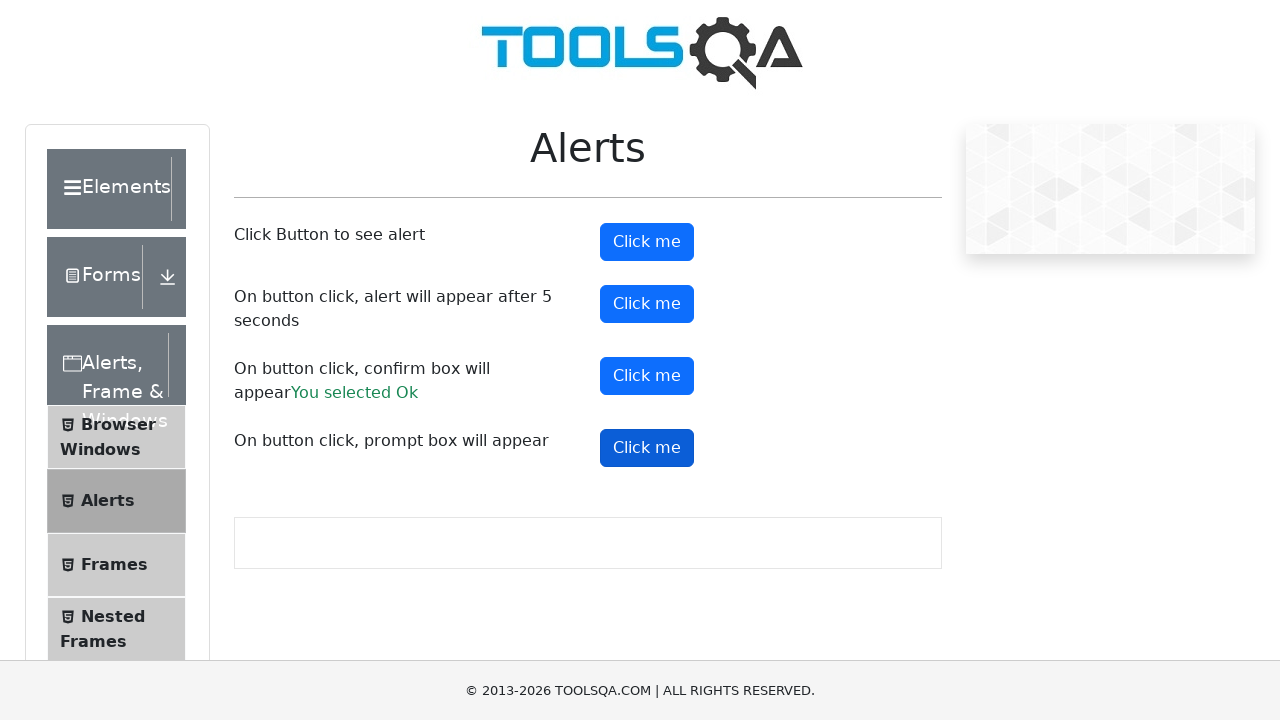